Tests dropdown functionality by selecting options from both single-select and multi-select dropdowns using different selection methods

Starting URL: https://syntaxprojects.com/basic-select-dropdown-demo-homework.php

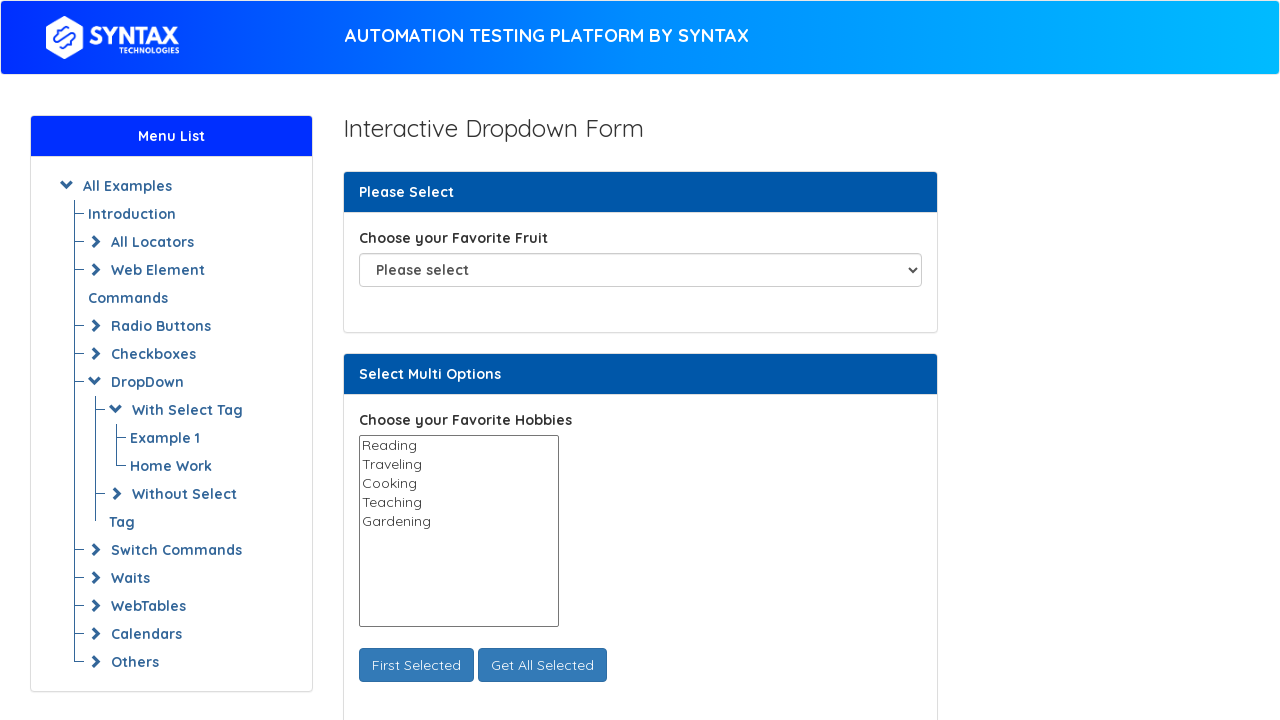

Located single-select dropdown element
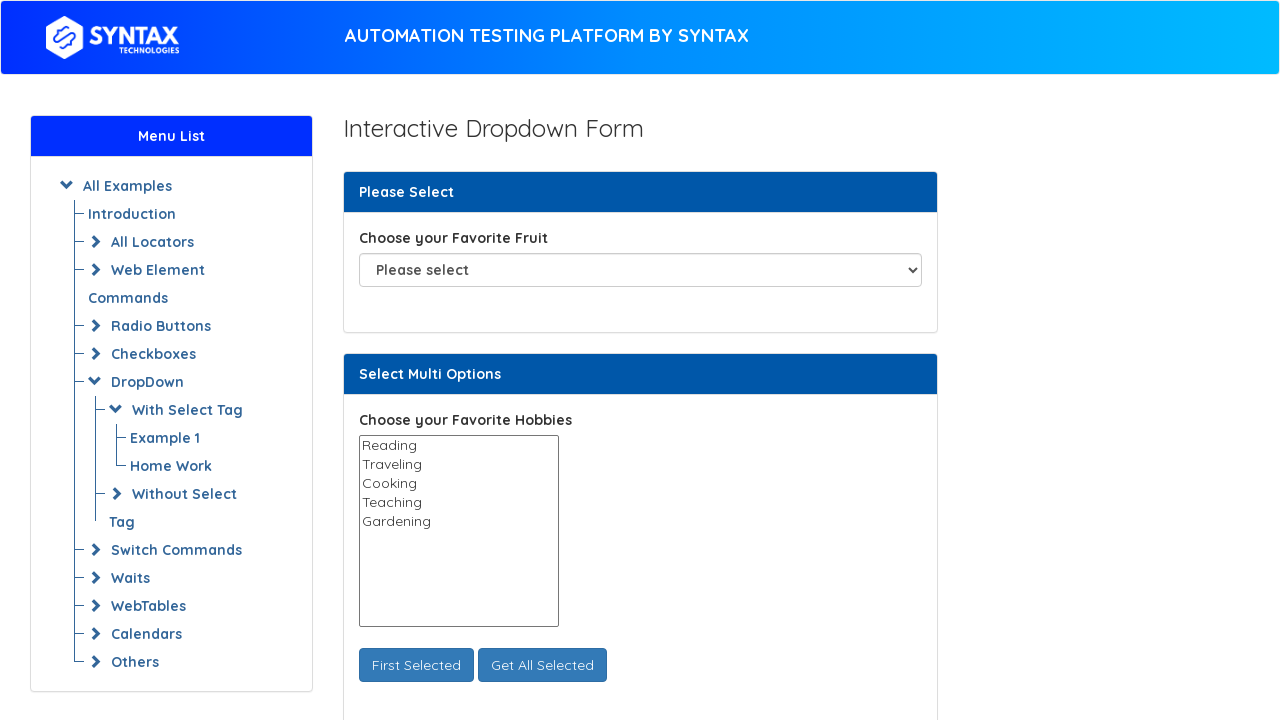

Selected 3rd option (index 2) from fruit dropdown on select#fav_fruit_selector
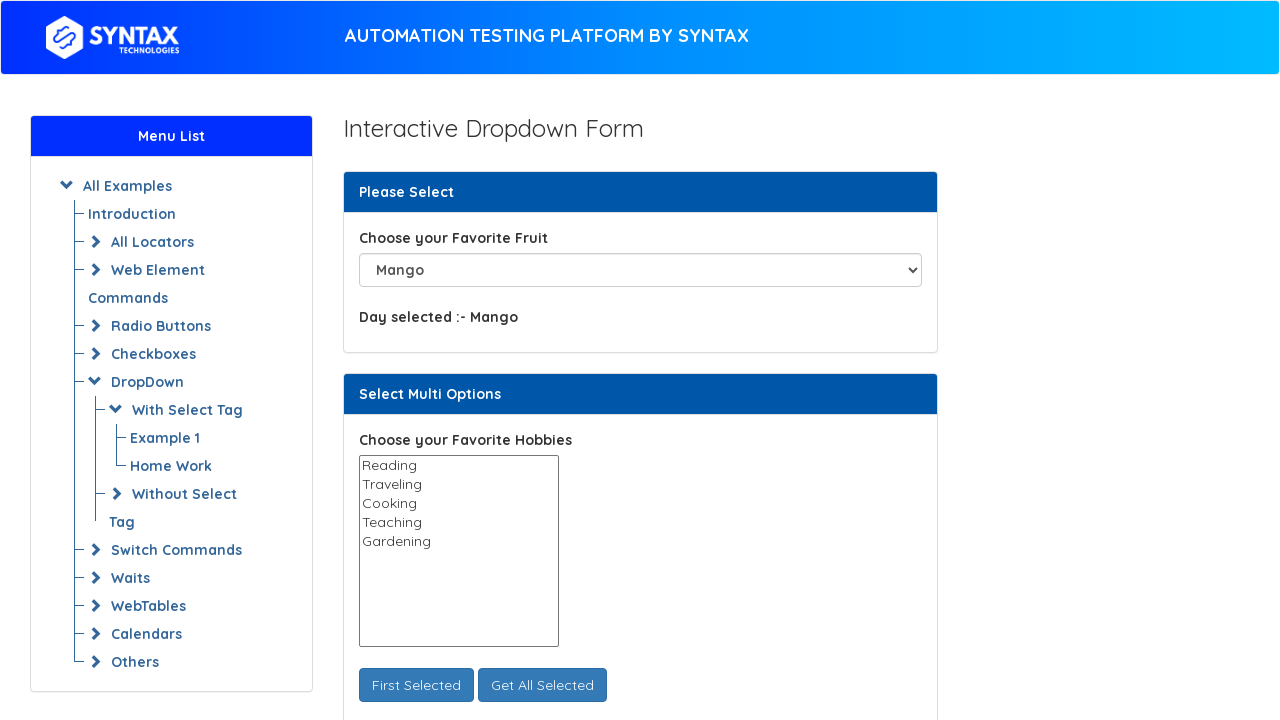

Selected 'Apple' by visible text from fruit dropdown on select#fav_fruit_selector
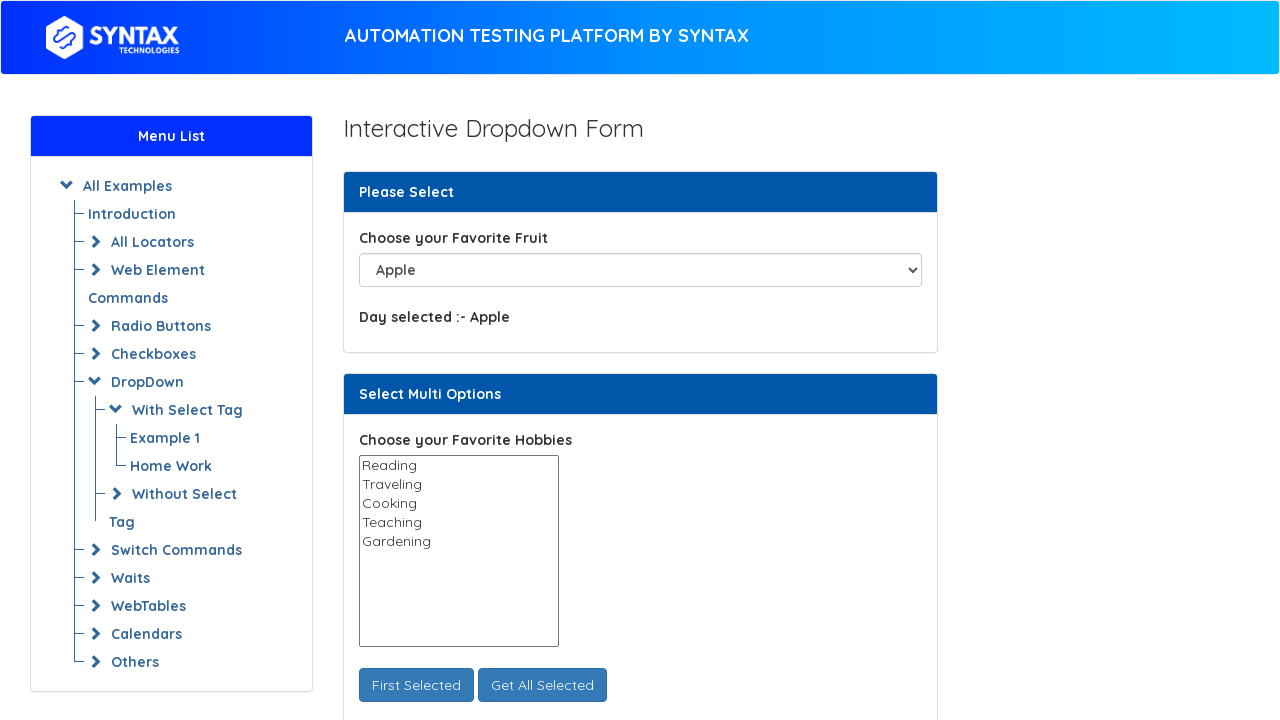

Selected 'Banana' by value from fruit dropdown on select#fav_fruit_selector
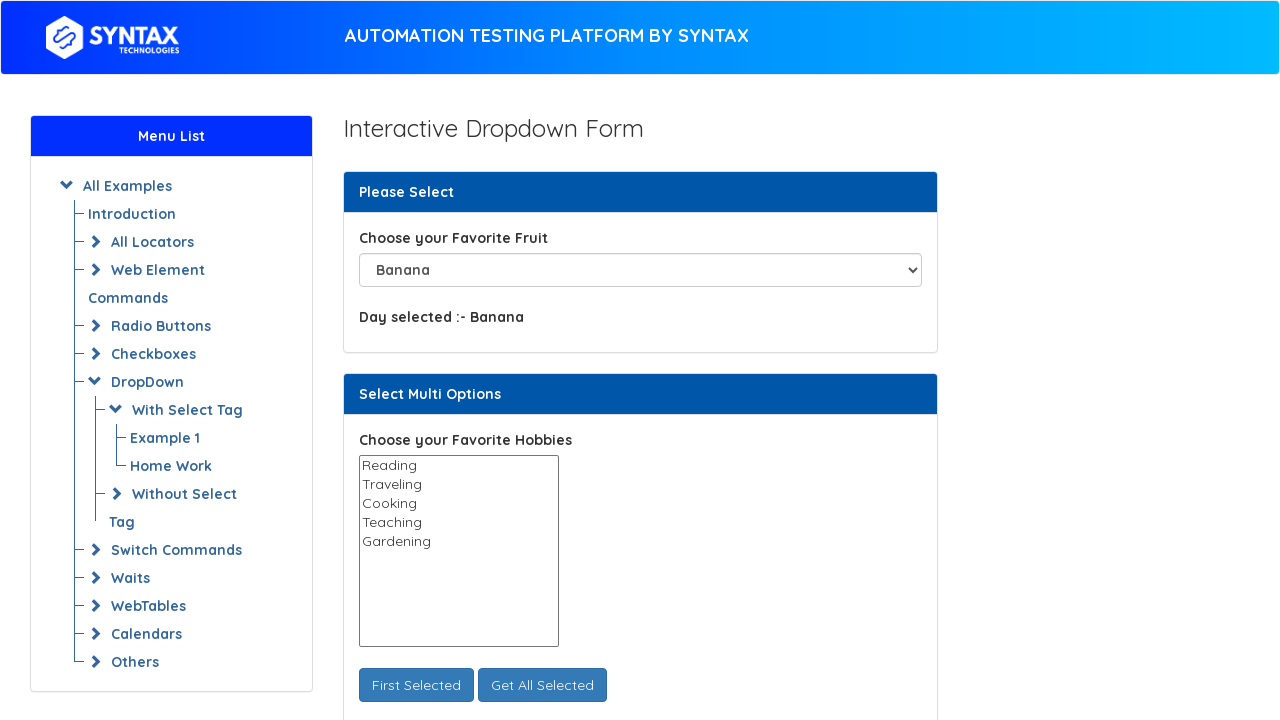

Located multi-select dropdown element
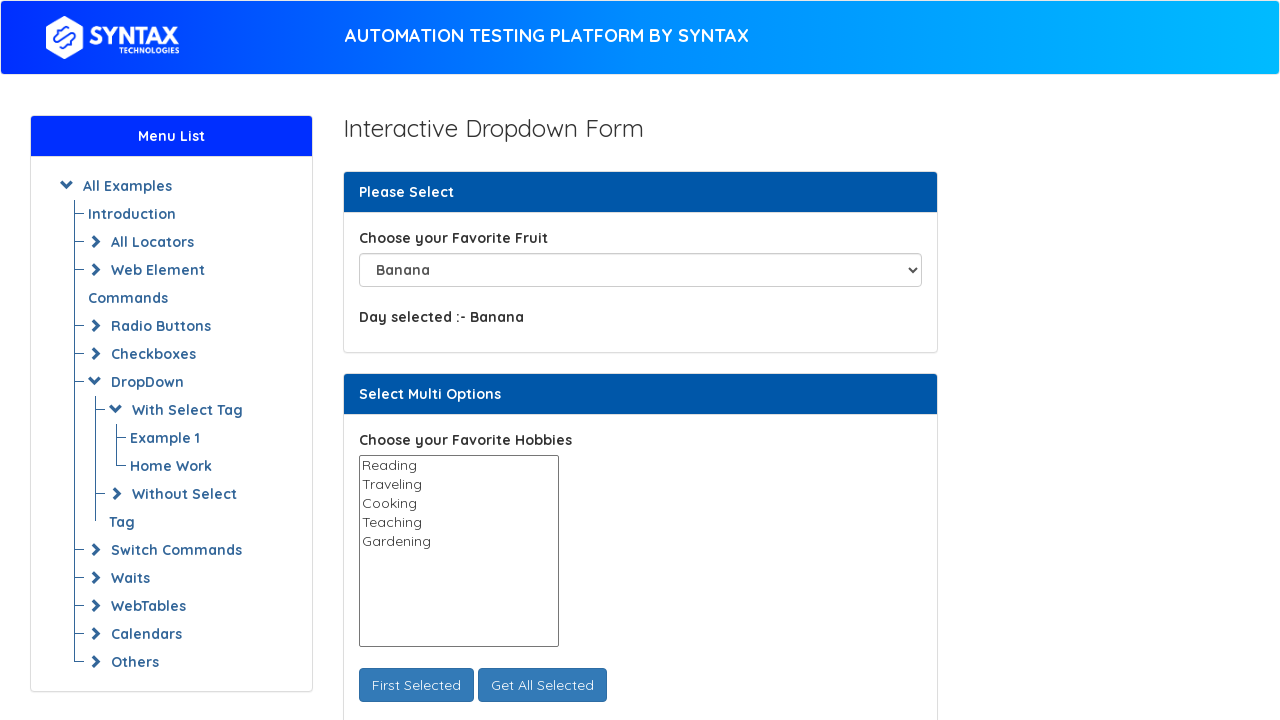

Selected first option (index 0) from hobbies multi-select on select#select_multi_hobbies
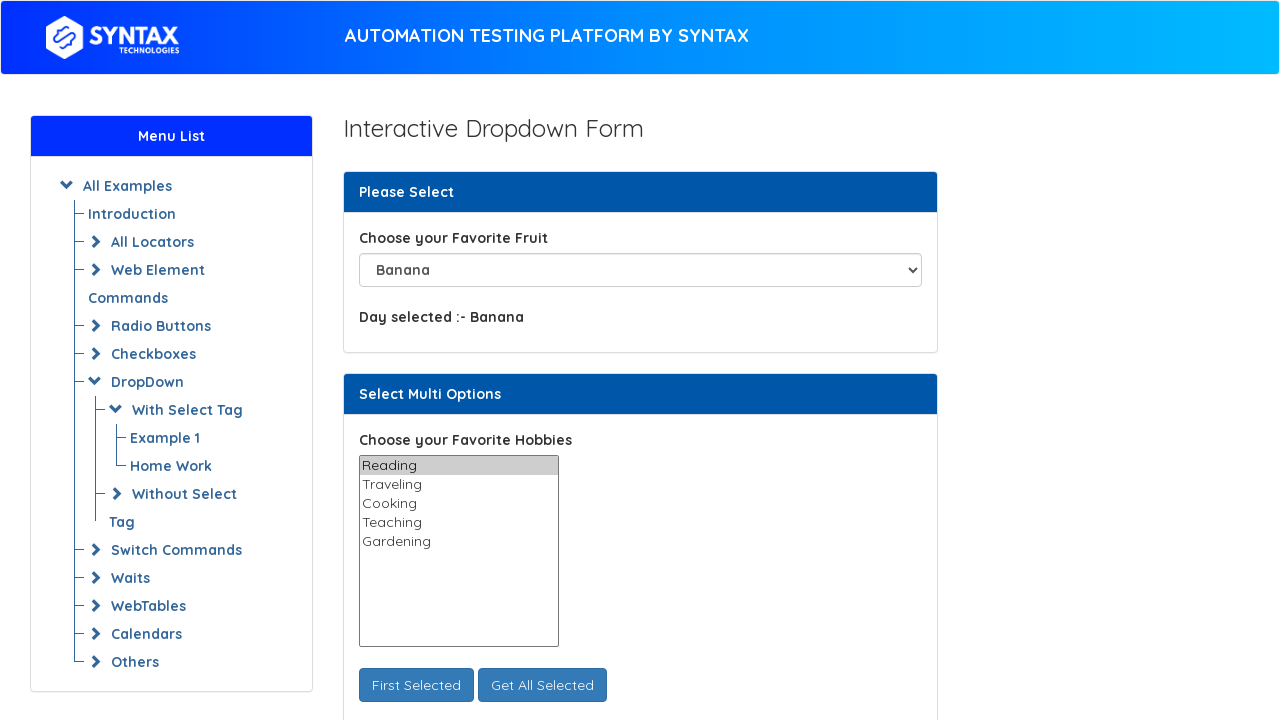

Selected 'Traveling' by value from hobbies multi-select on select#select_multi_hobbies
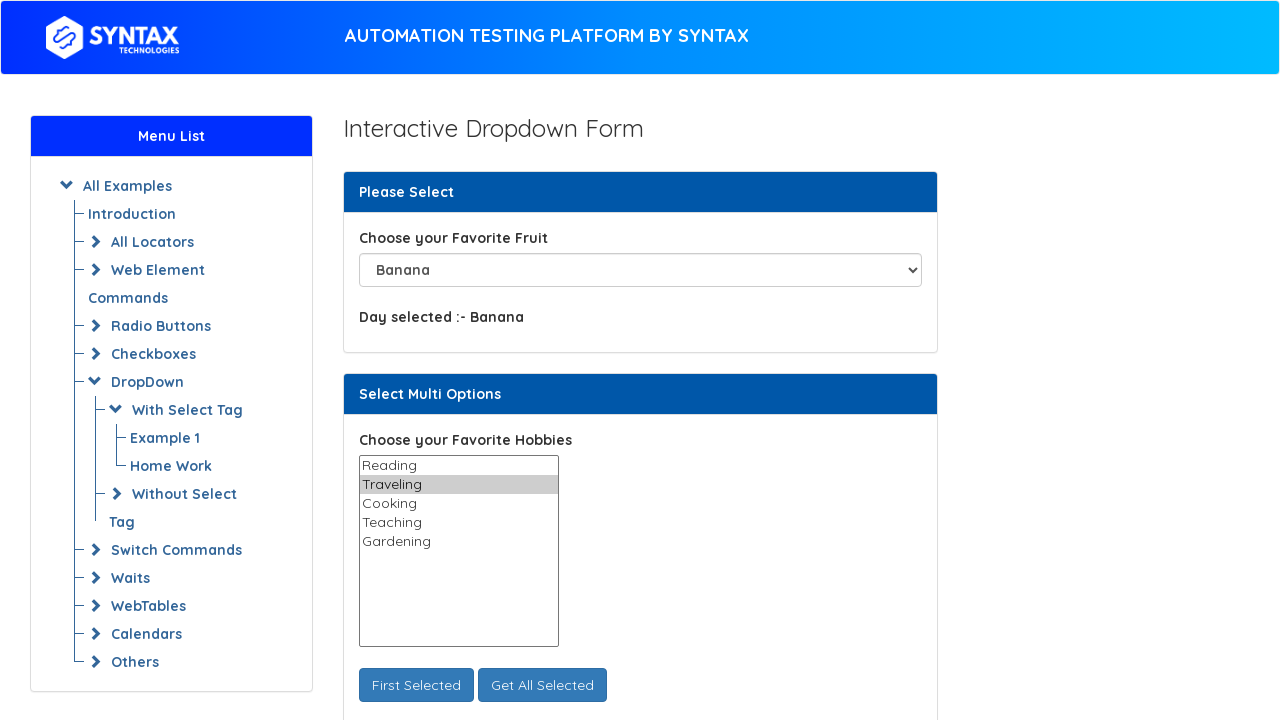

Selected 'Cooking' by visible text from hobbies multi-select on select#select_multi_hobbies
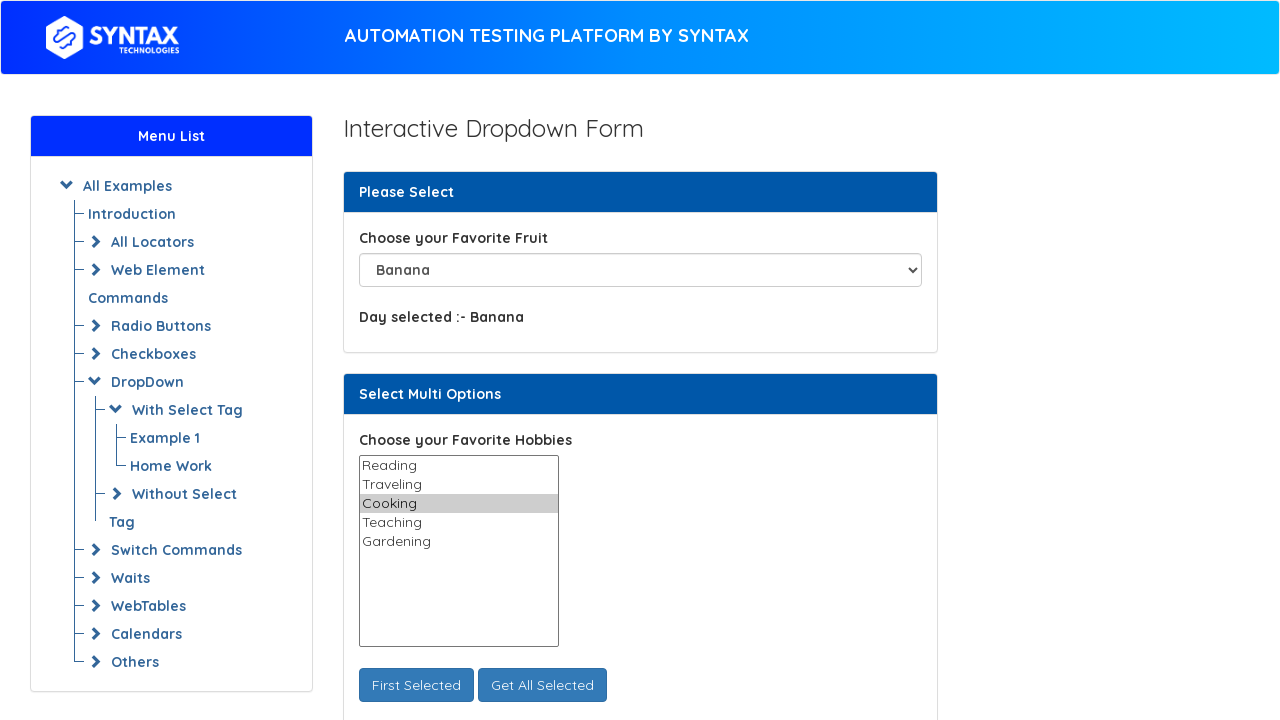

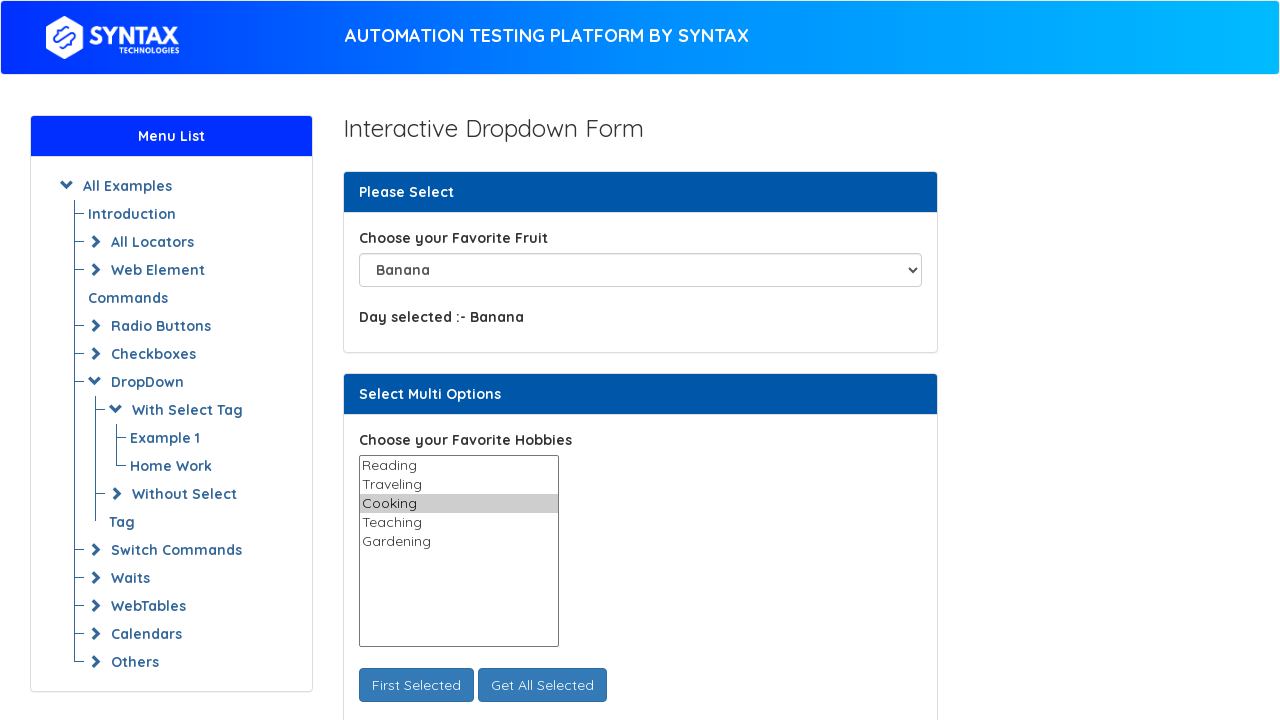